Tests a web form by filling text input, password, textarea fields, selecting a radio button, and submitting the form to verify successful submission.

Starting URL: https://bonigarcia.dev/selenium-webdriver-java/web-form.html

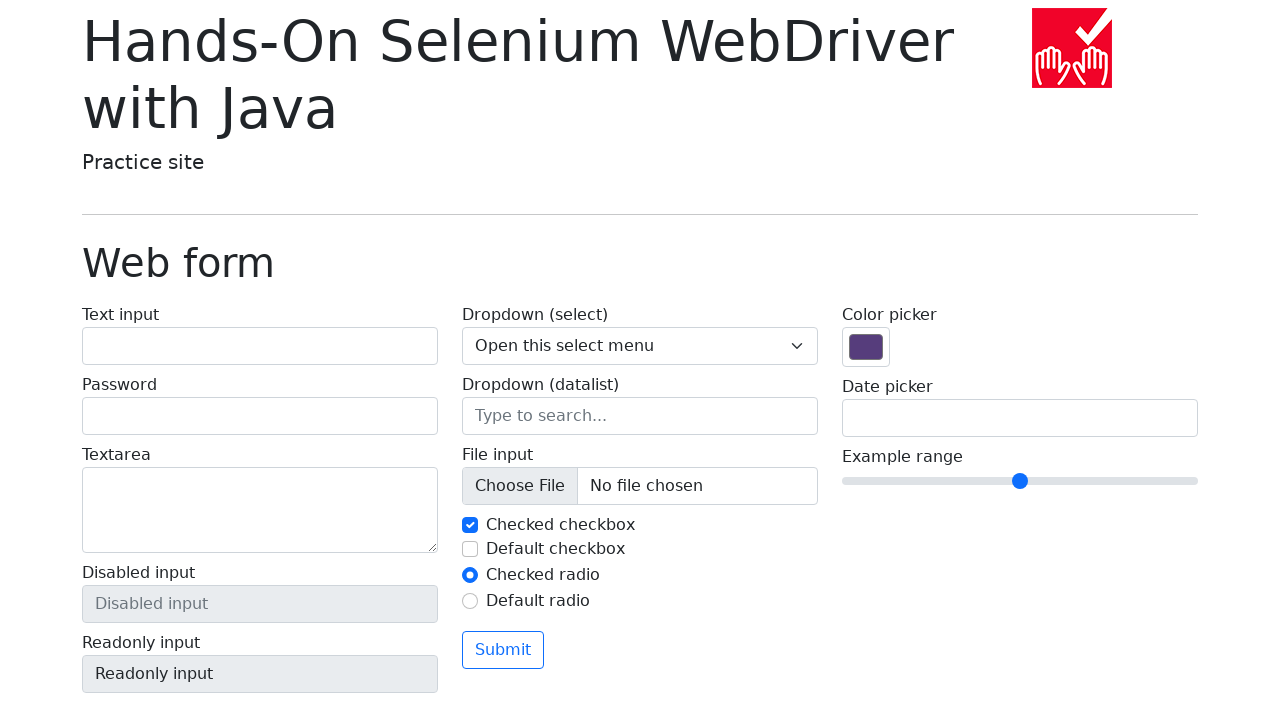

Filled text input field with 'Denis N' on #my-text-id
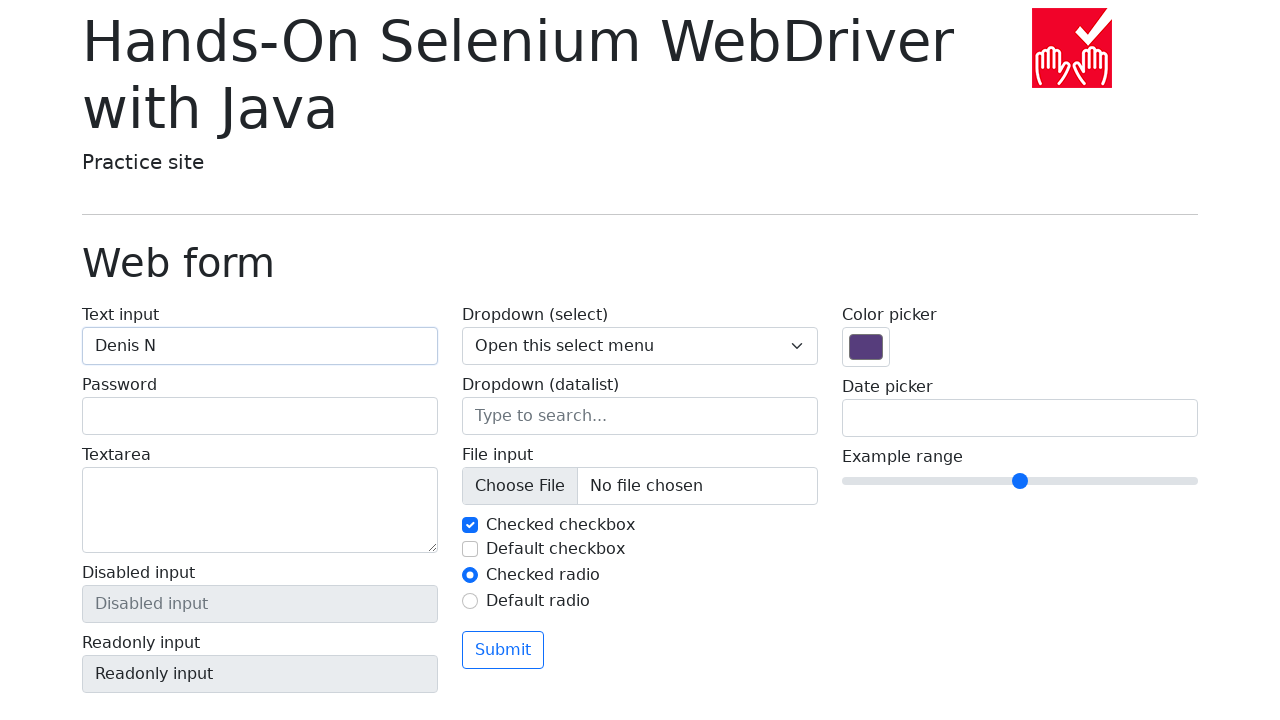

Filled password field with '123456' on input[name='my-password']
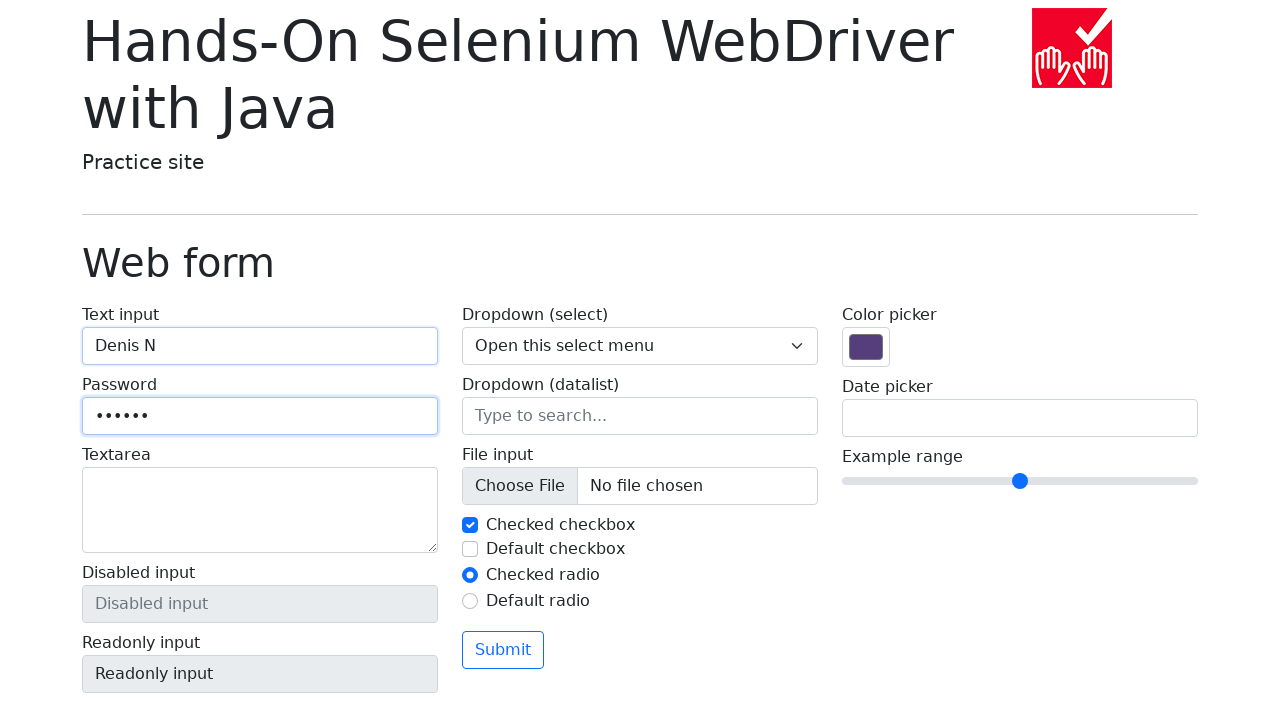

Filled textarea field with 'This is a text' on textarea[name='my-textarea']
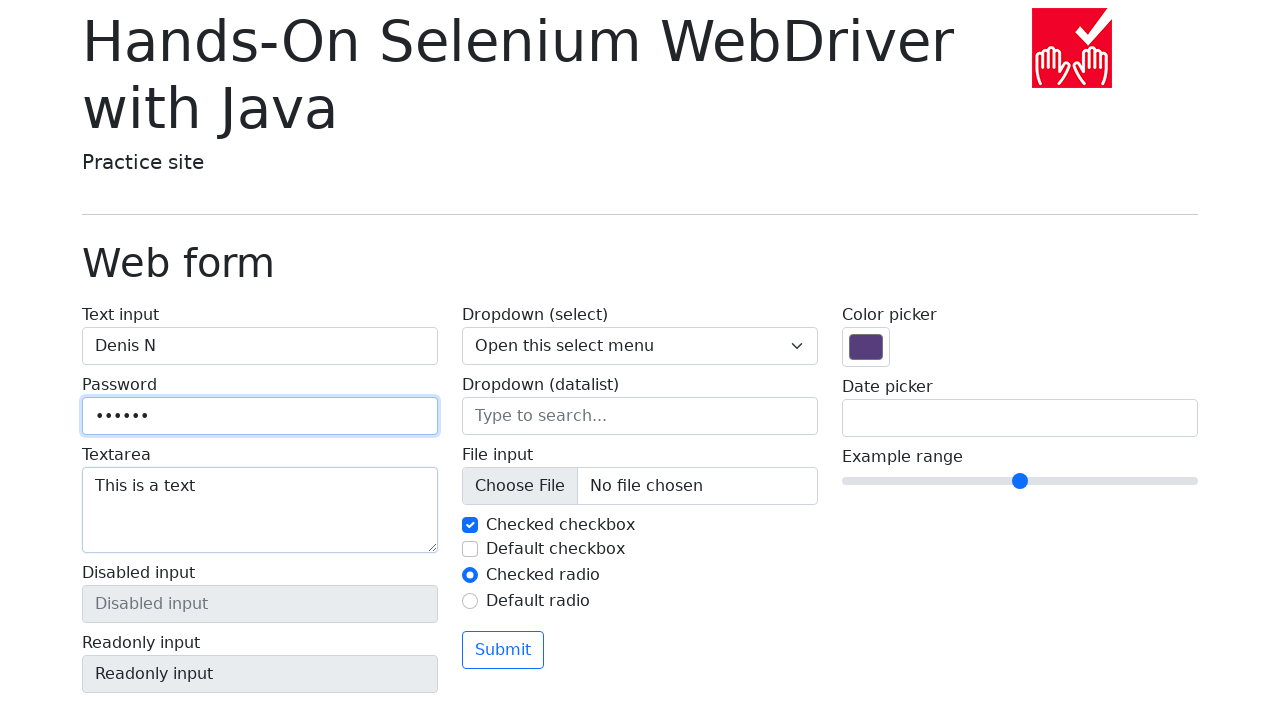

Selected radio button option 2 at (470, 601) on #my-radio-2
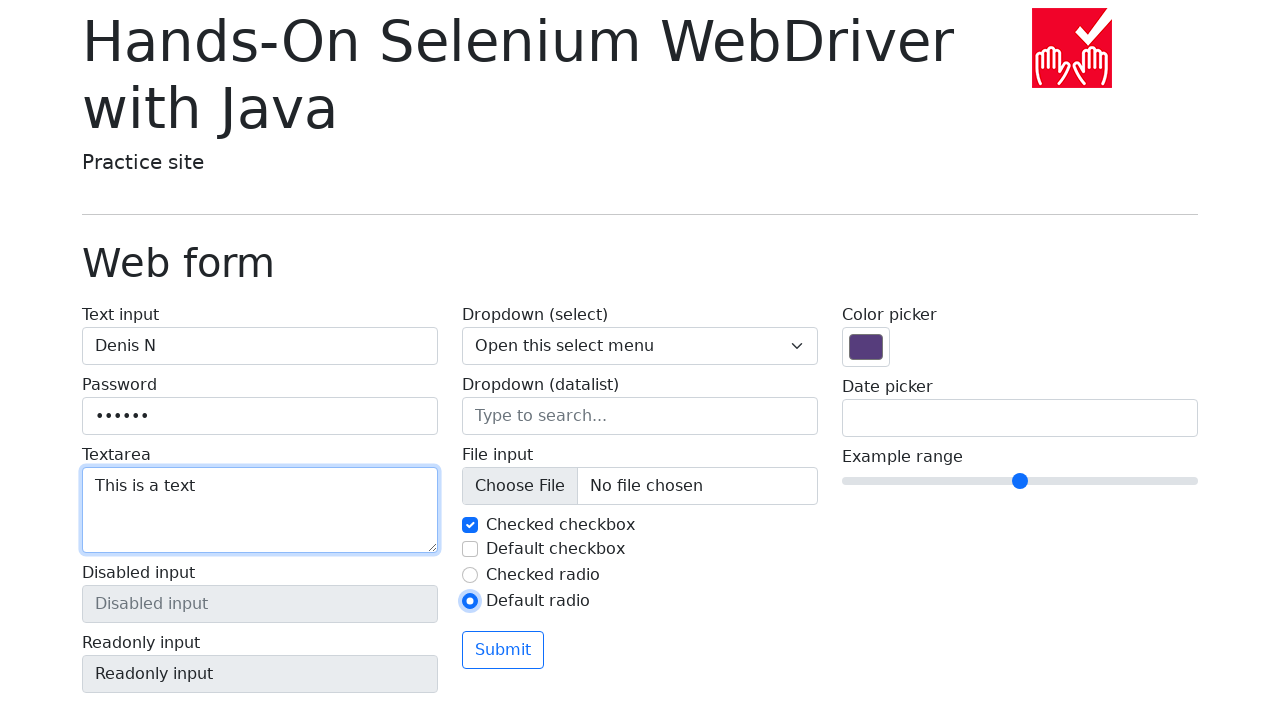

Clicked submit button at (503, 650) on .btn.btn-outline-primary.mt-3
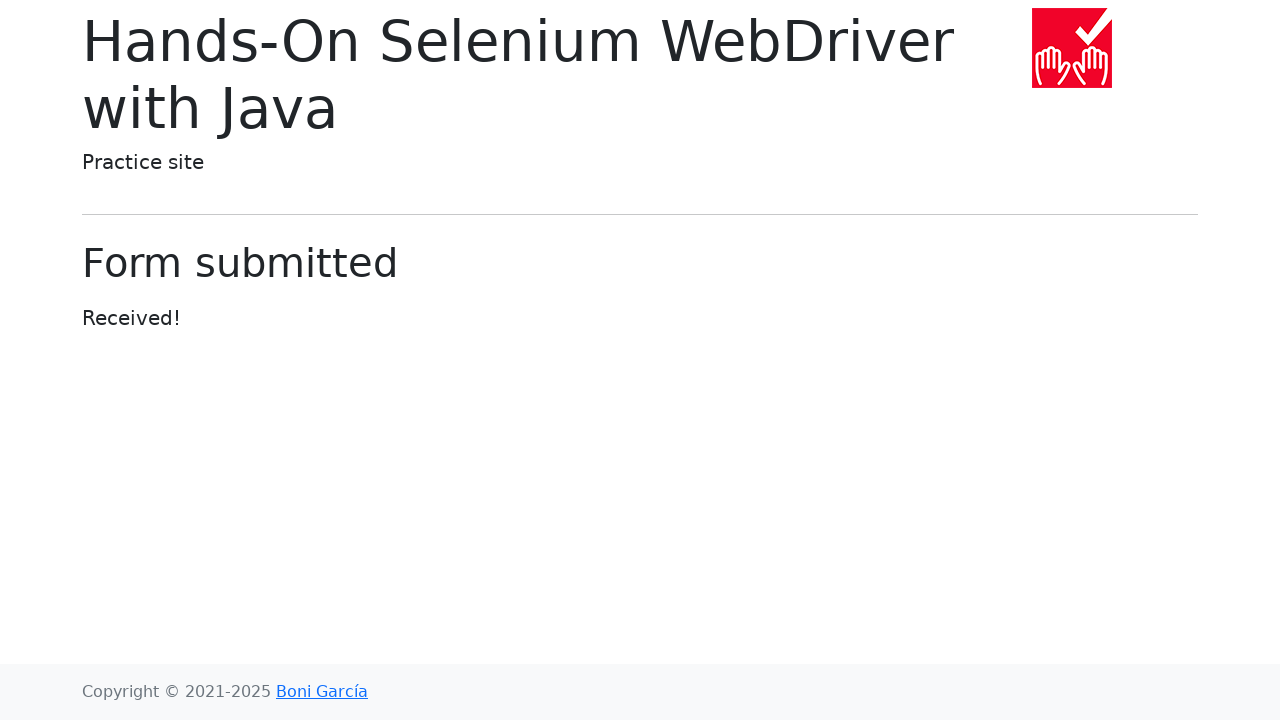

Form successfully submitted - URL changed to submitted page
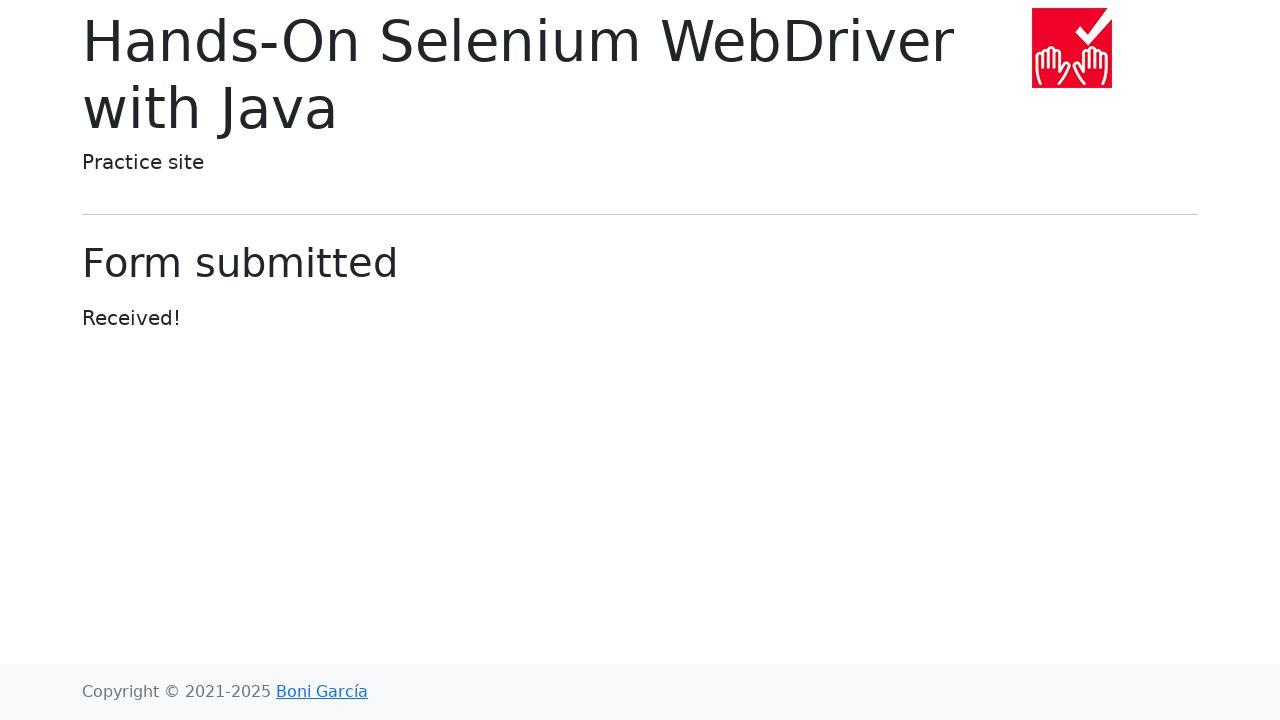

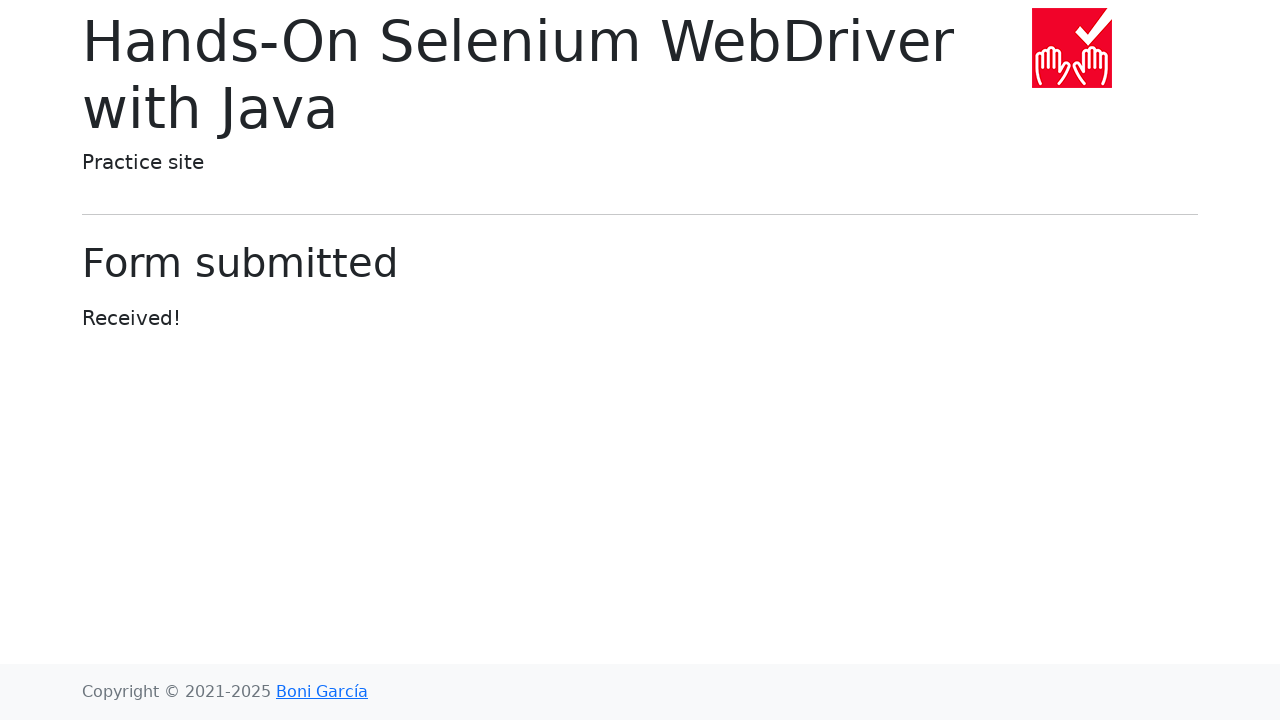